Tests hover functionality by hovering over three user profile images, clicking the "View profile" links that appear, and verifying the resulting pages

Starting URL: http://the-internet.herokuapp.com/hovers

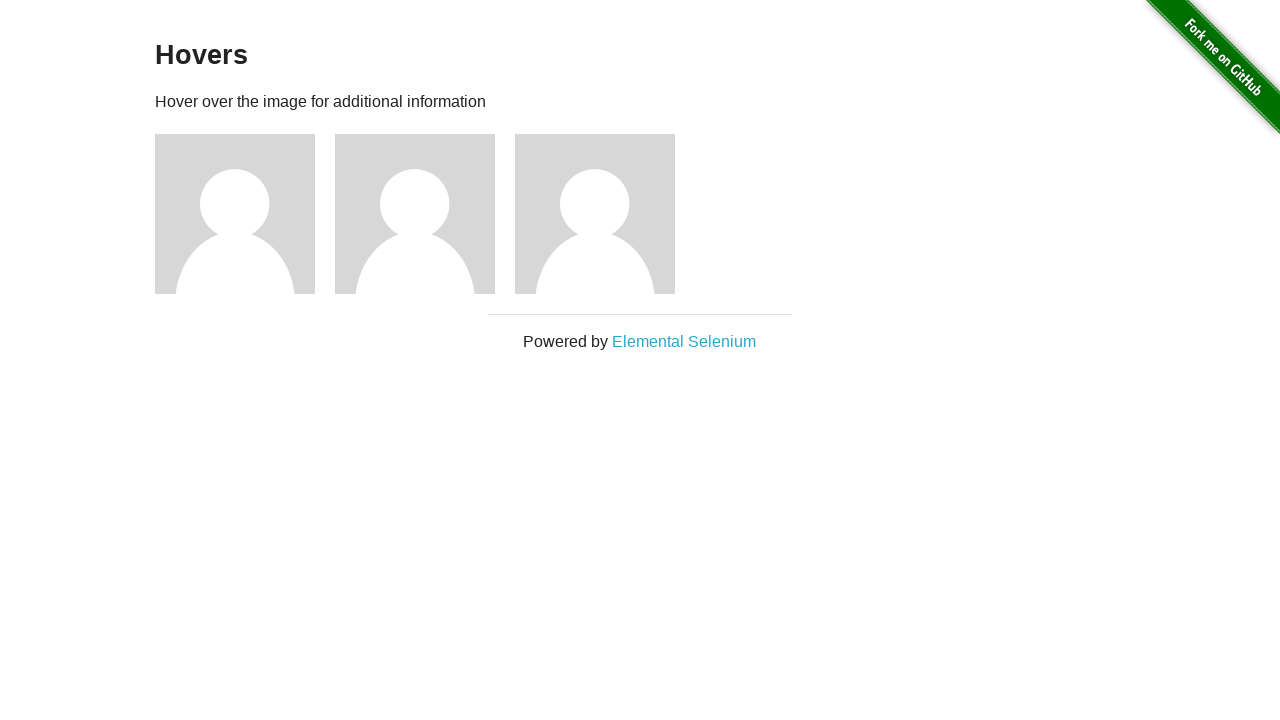

Hovered over first user profile image at (235, 214) on xpath=//div[@class='figure'][1]/img
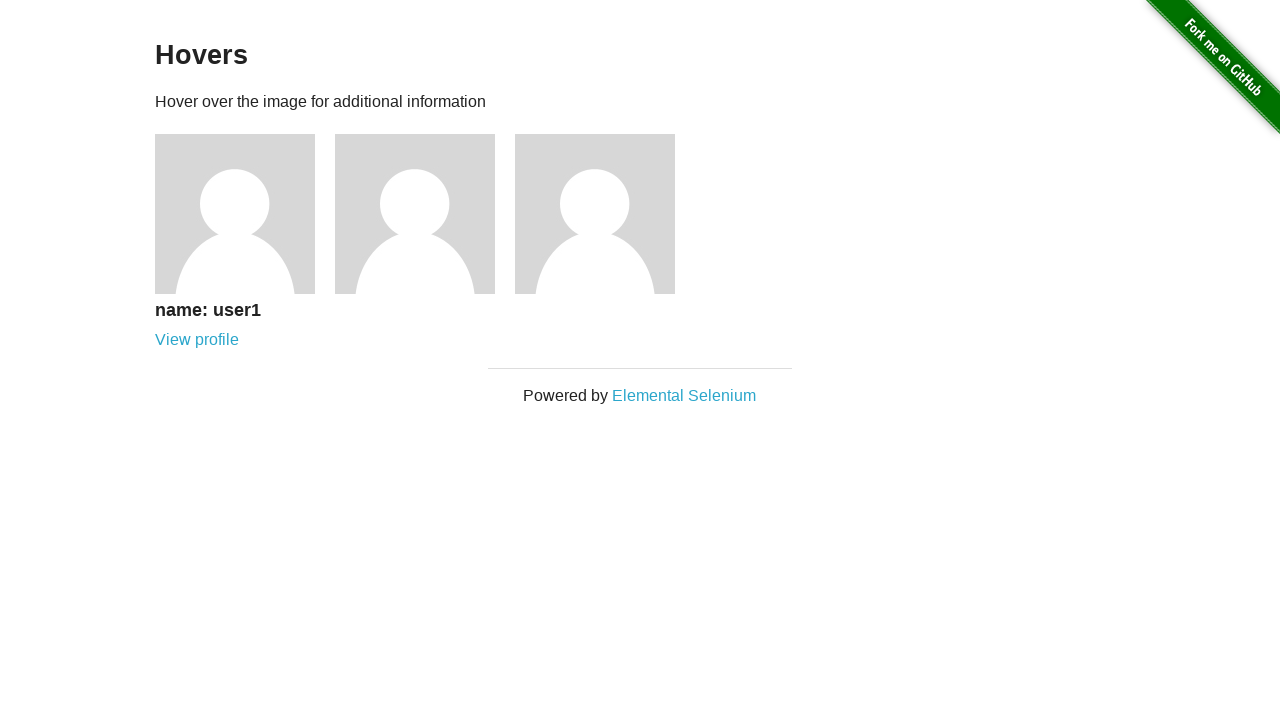

Clicked 'View profile' link for user 1 at (197, 340) on xpath=//div[@class='figure'][1]/img//following::a
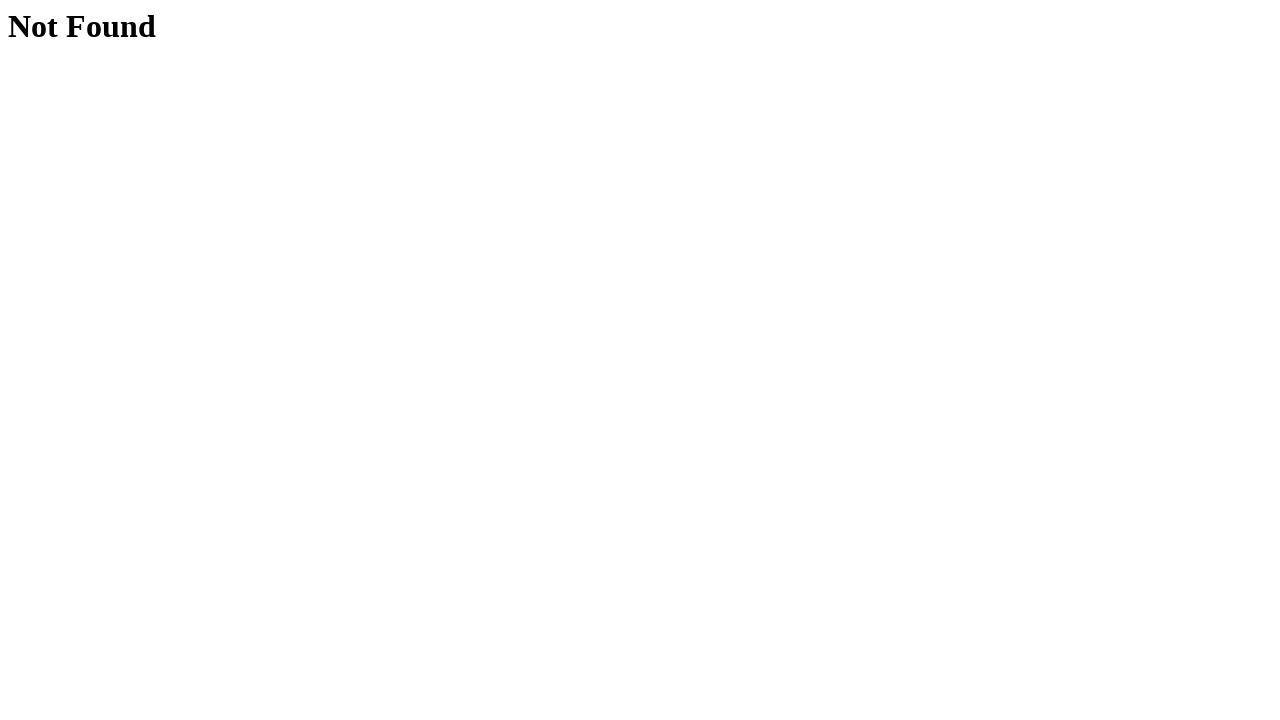

Navigated back to hovers page from user 1 profile
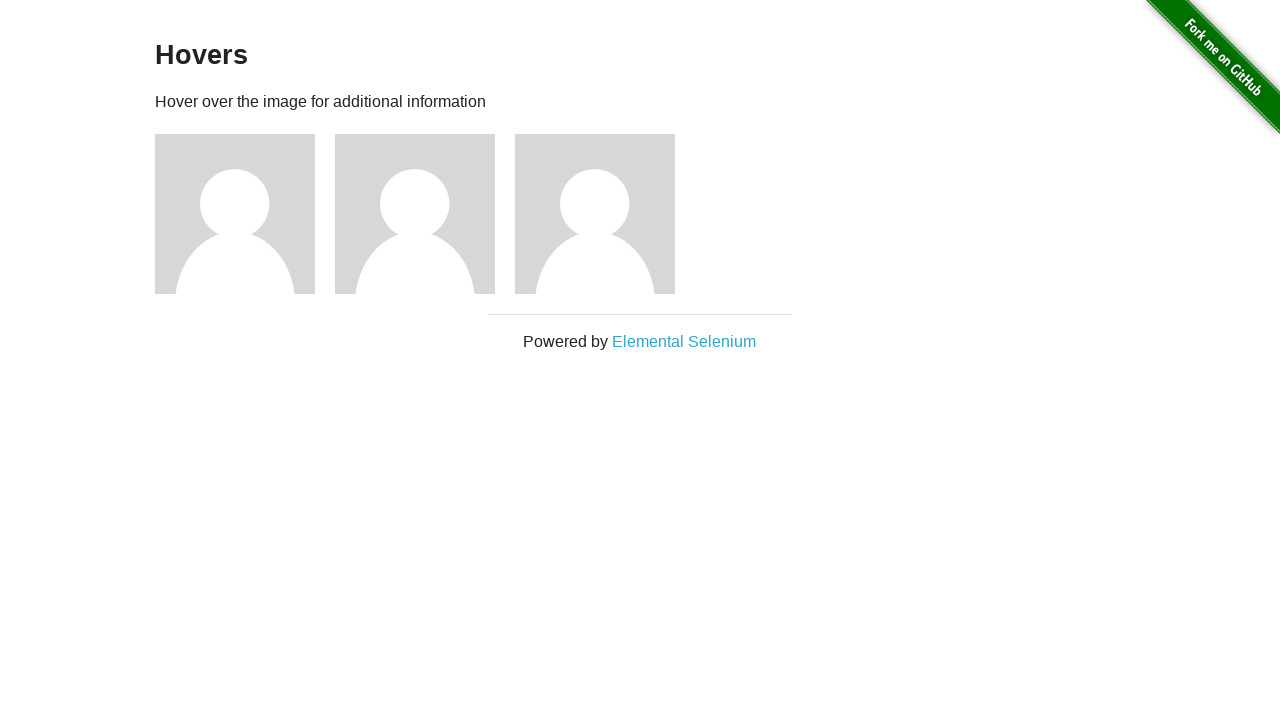

Hovered over second user profile image at (415, 214) on xpath=//div[@class='figure'][2]/img
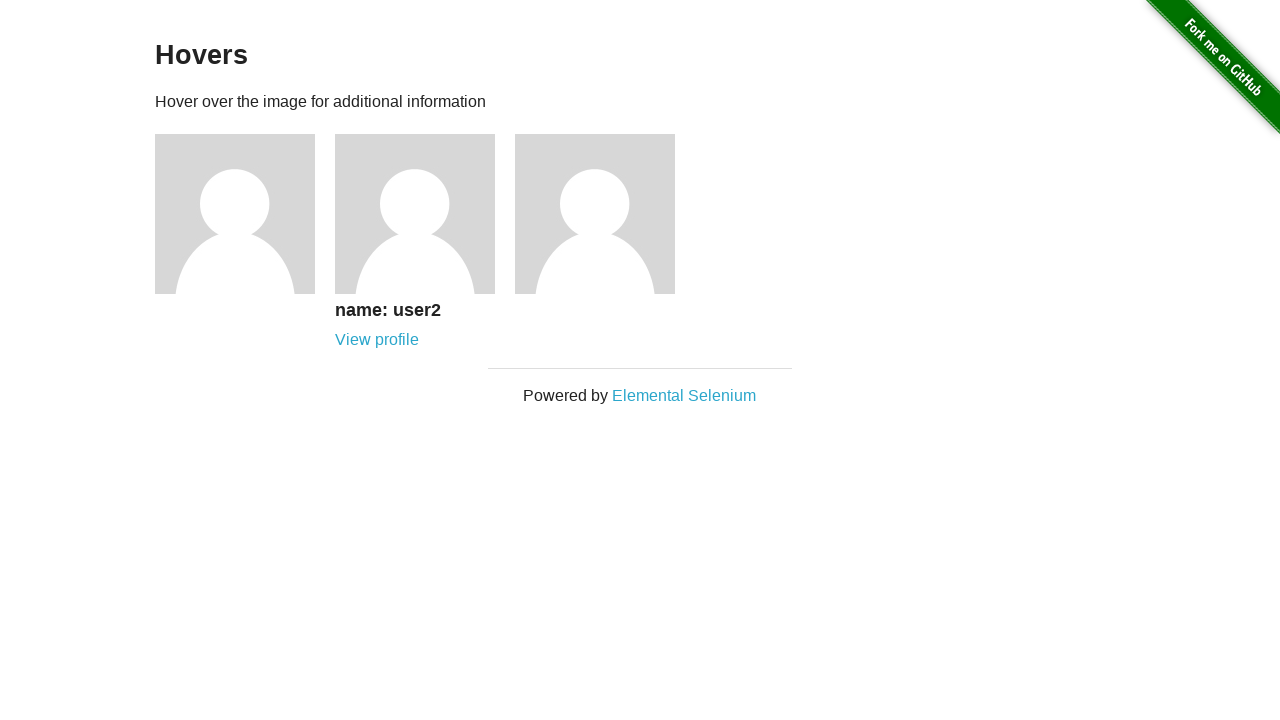

Clicked 'View profile' link for user 2 at (377, 340) on xpath=//div[@class='figure'][2]/img//following::a
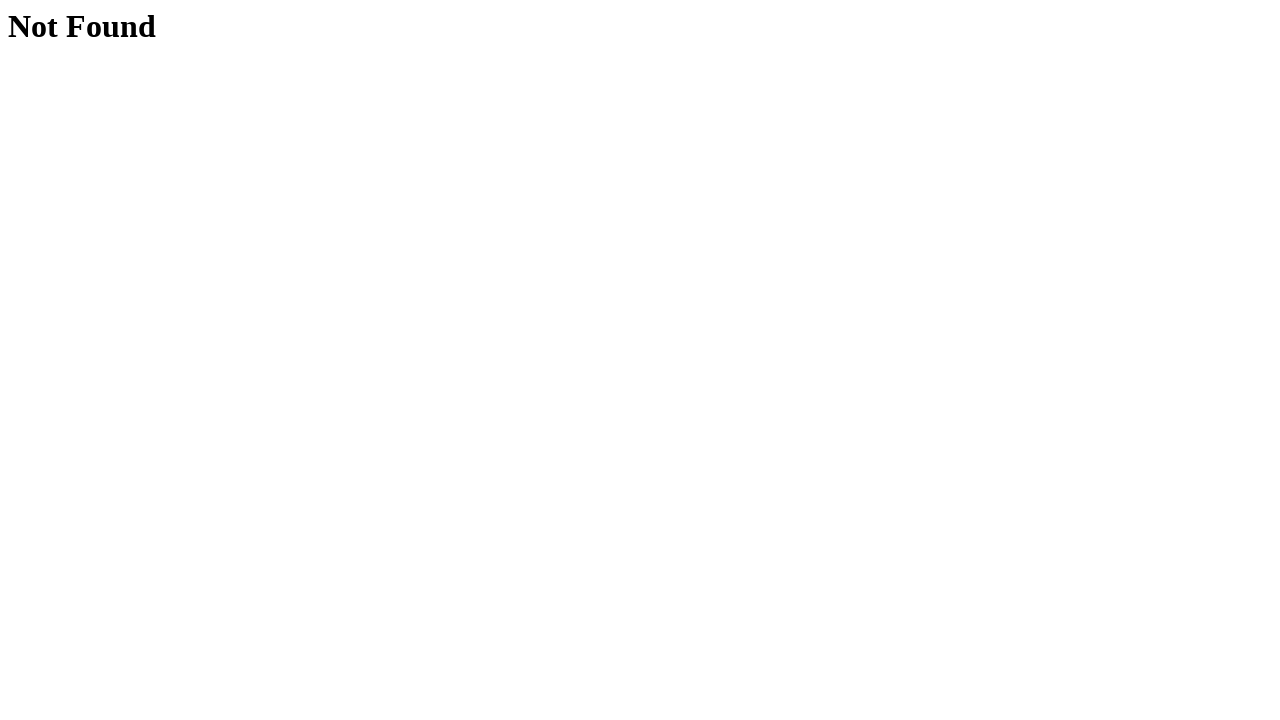

Navigated back to hovers page from user 2 profile
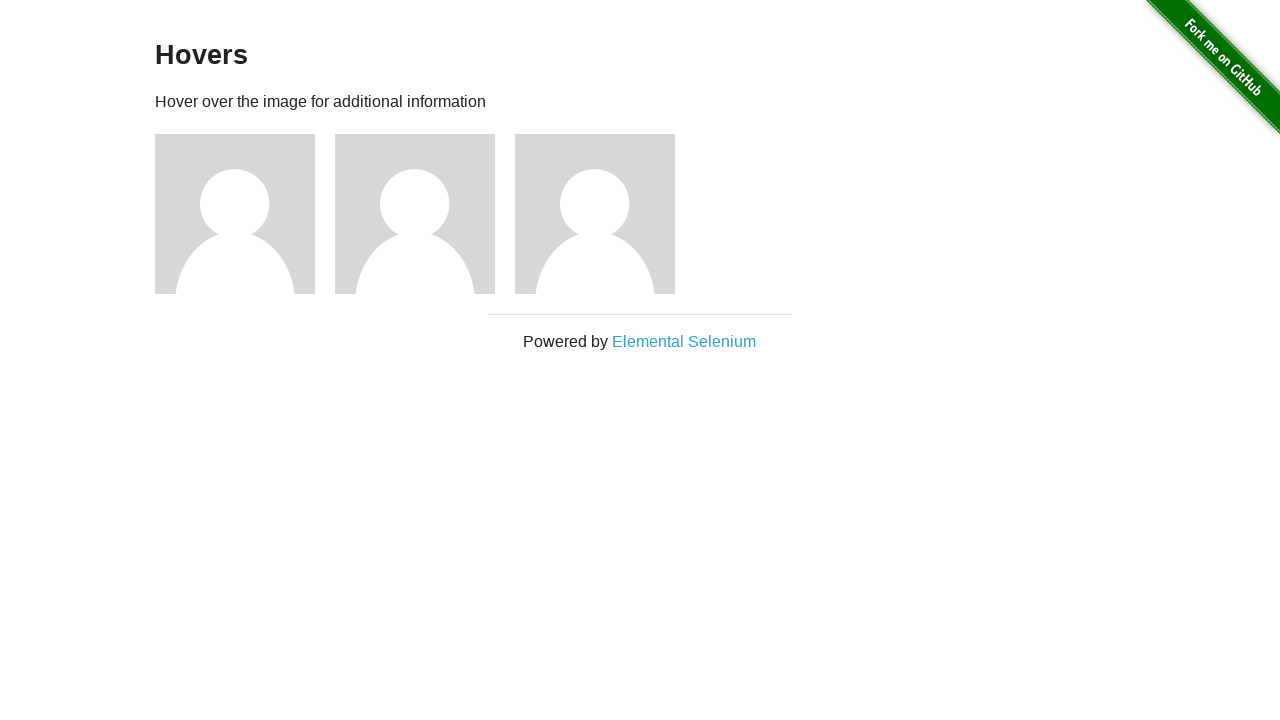

Hovered over third user profile image at (595, 214) on xpath=//div[@class='figure'][3]/img
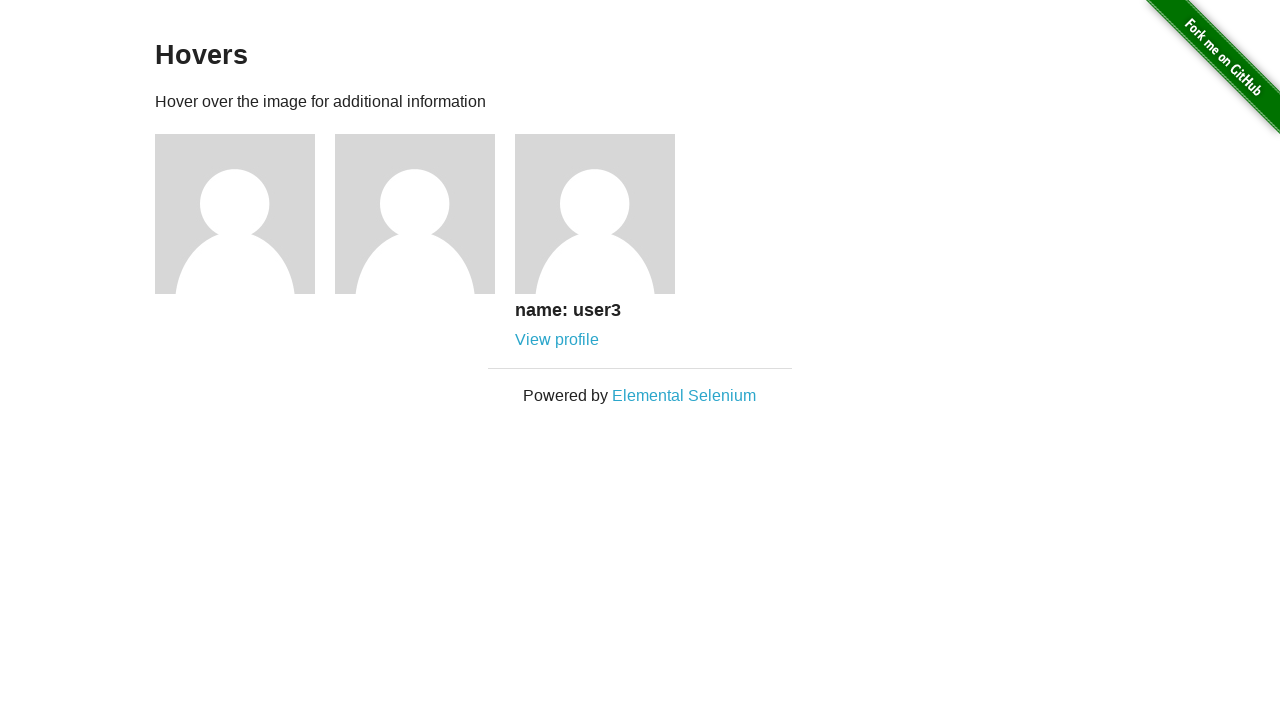

Clicked 'View profile' link for user 3 at (557, 340) on xpath=//div[@class='figure'][3]/img//following::a
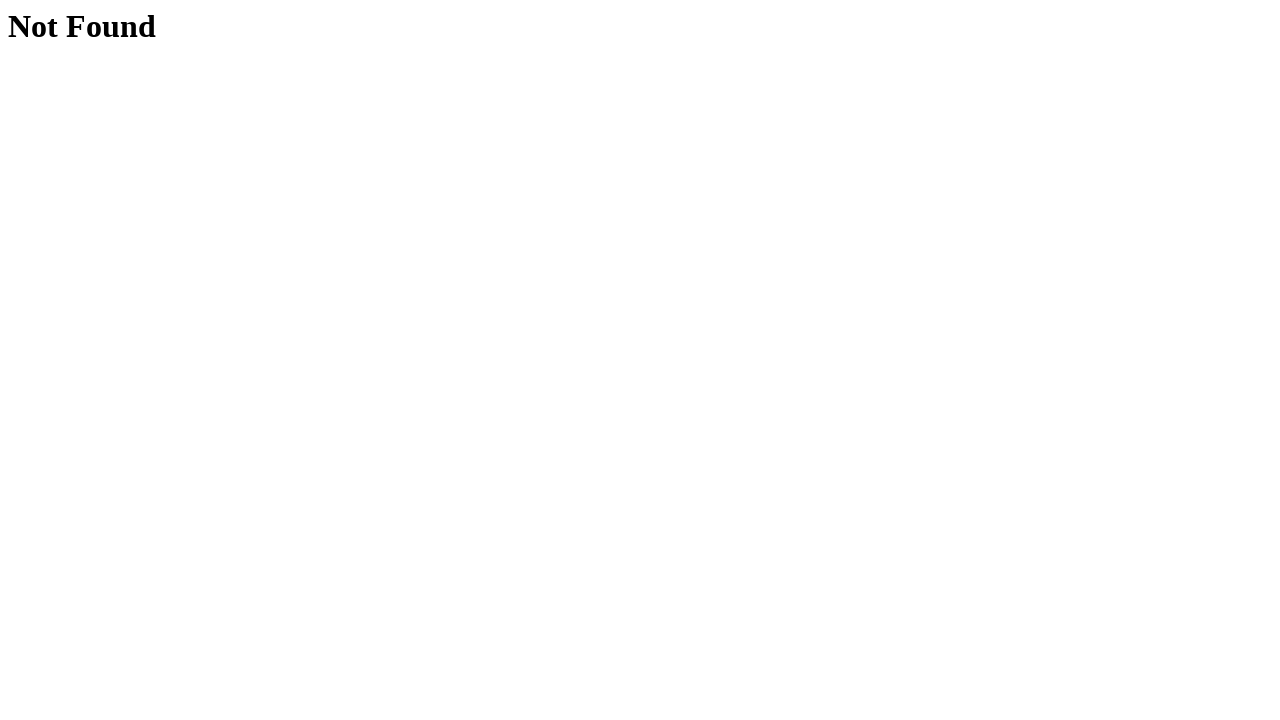

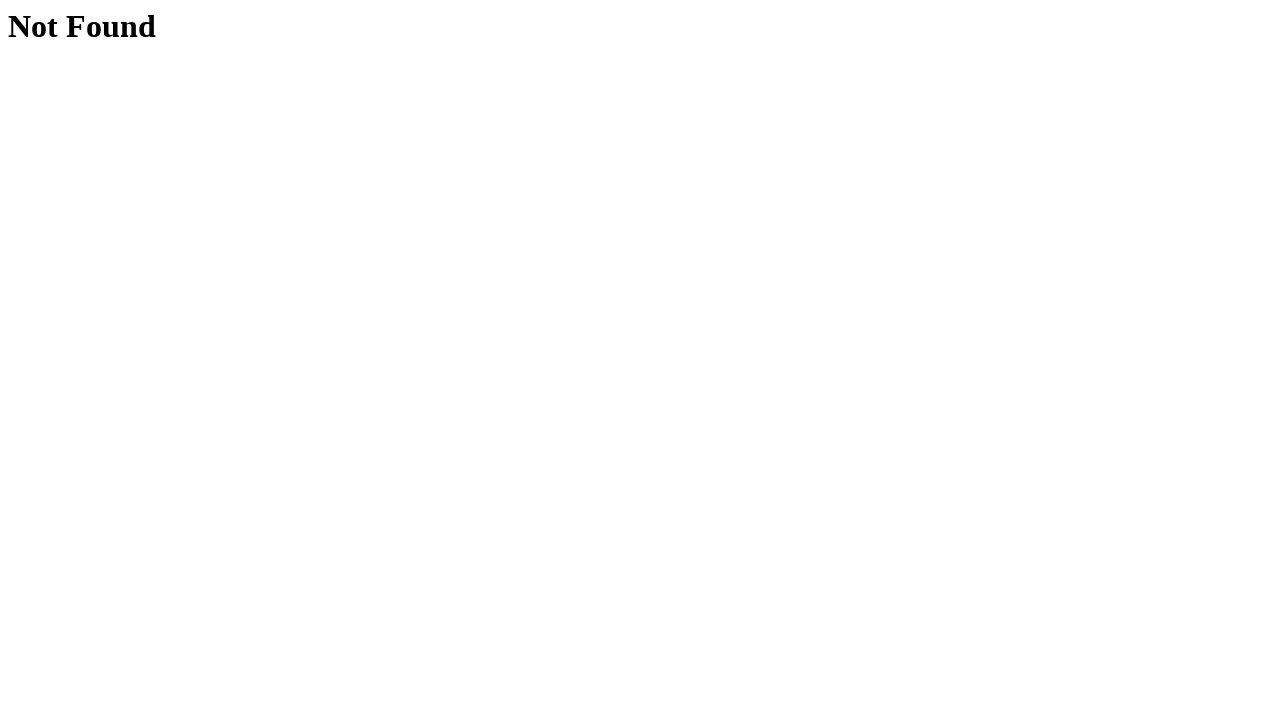